Tests a text box form by filling in user name, email, current address, and permanent address fields, then submitting the form on the DemoQA practice website.

Starting URL: https://demoqa.com/text-box

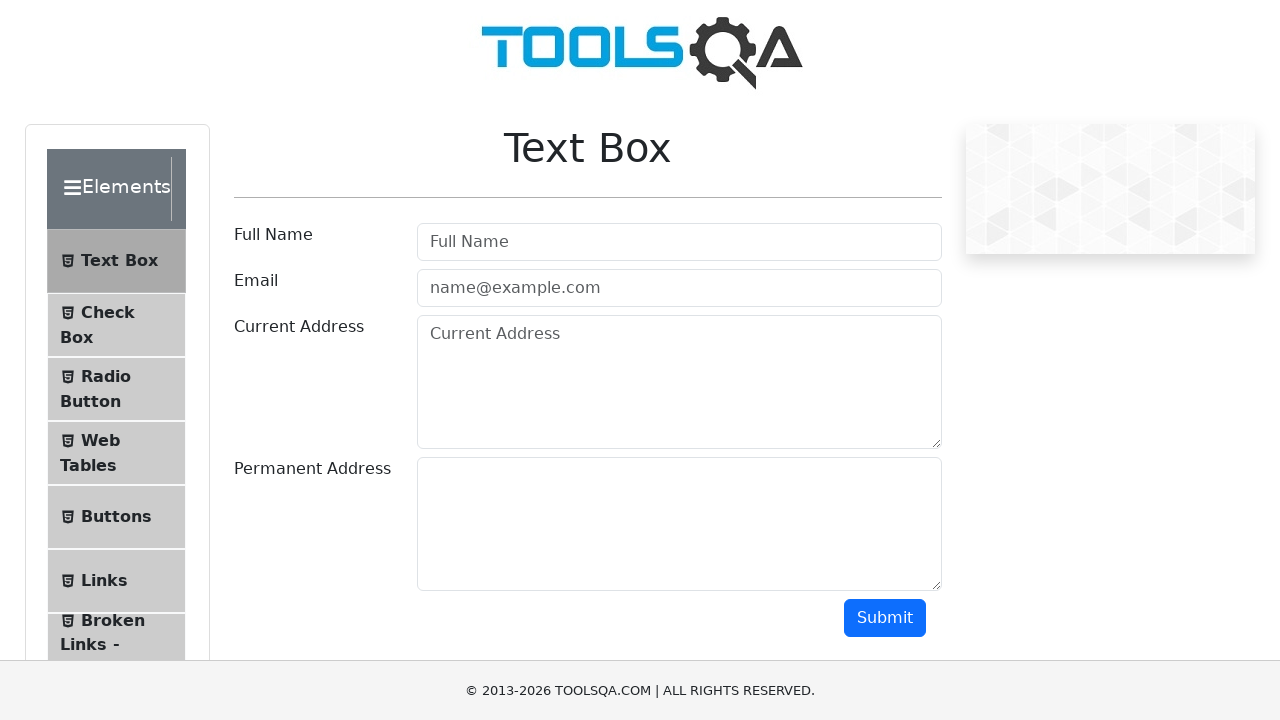

Filled user name field with 'Gomathy' on #userName
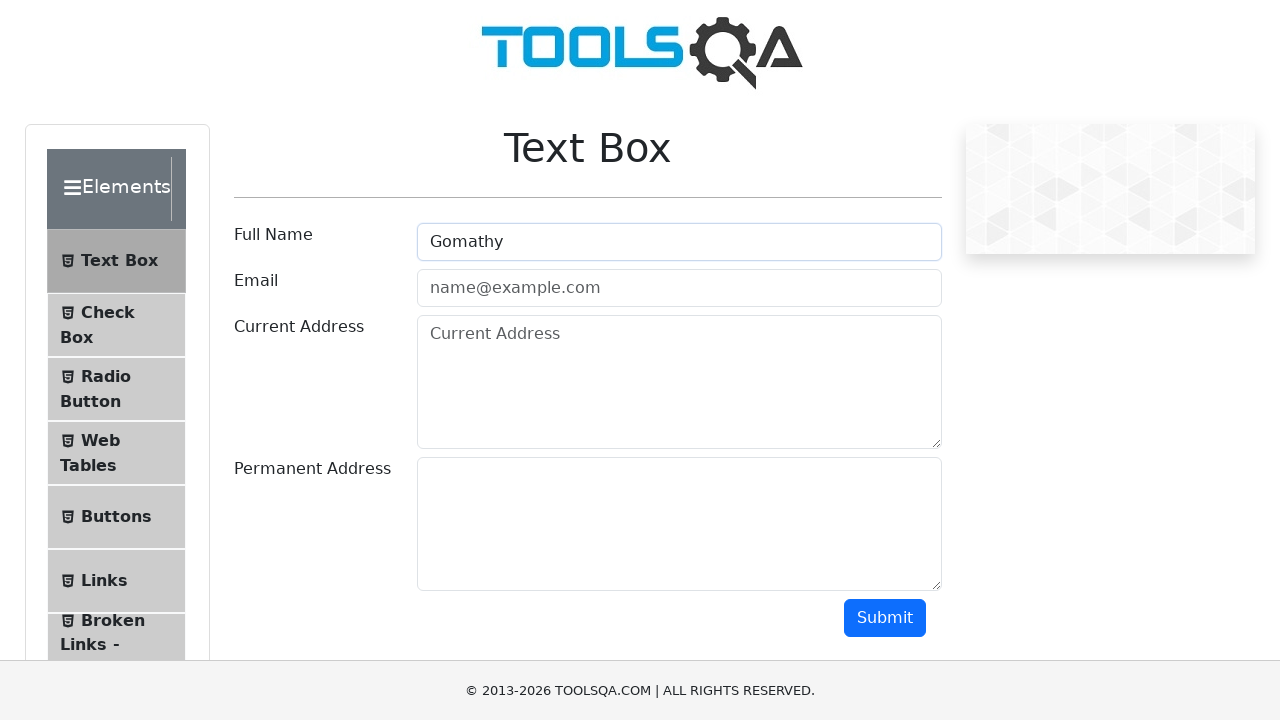

Filled email field with 'gomathy@gmail.com' on #userEmail
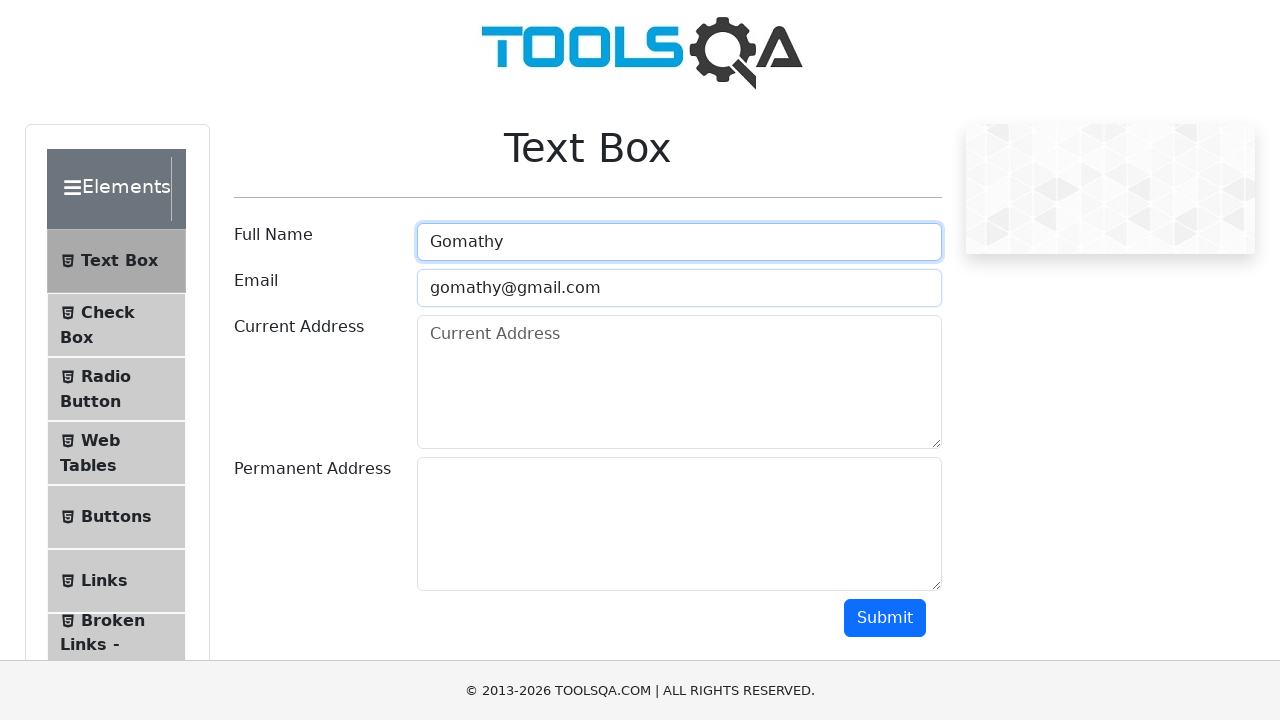

Filled current address field with 'Saibaba colony' on #currentAddress.form-control
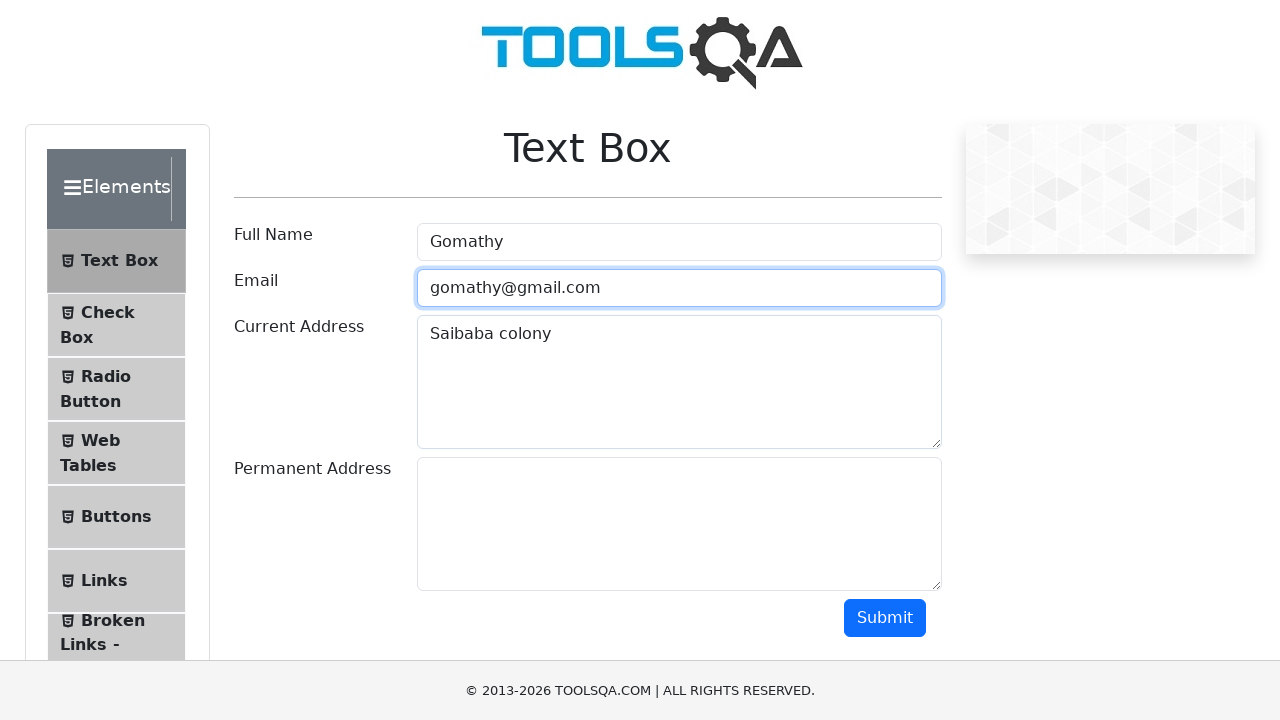

Filled permanent address field with 'Coimbatore' on #permanentAddress.form-control
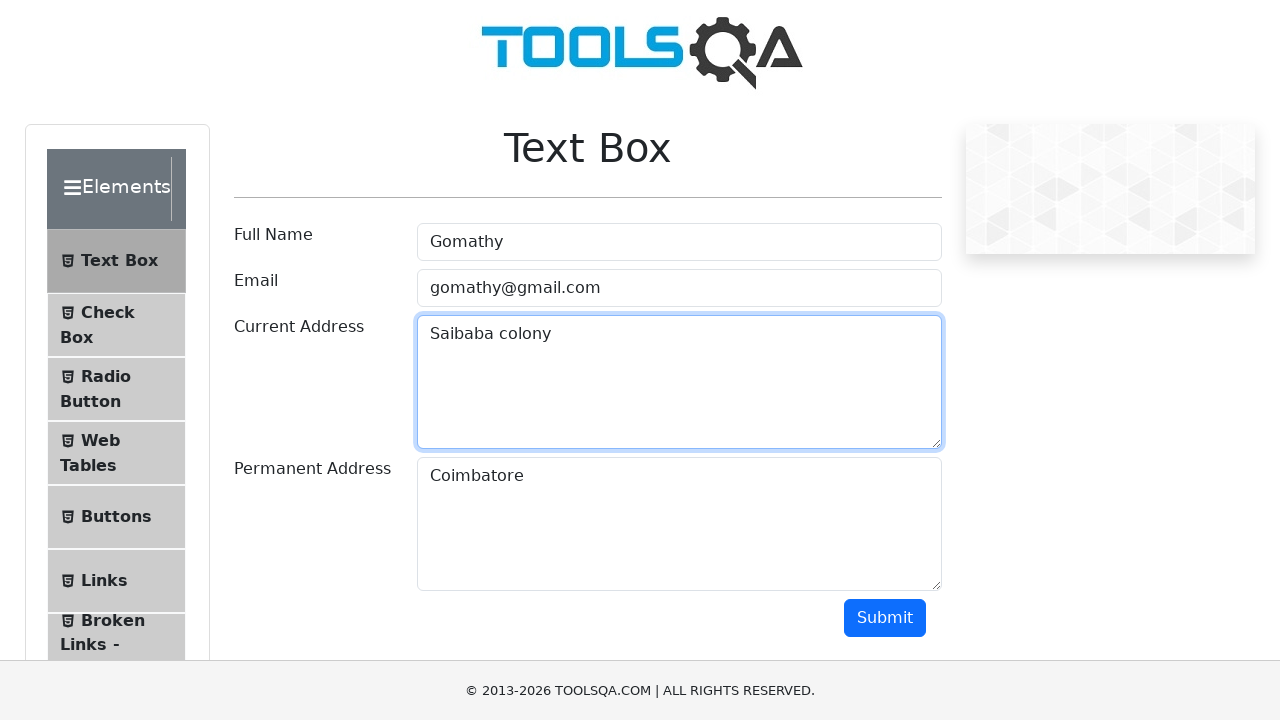

Clicked submit button to submit the form at (885, 618) on #submit
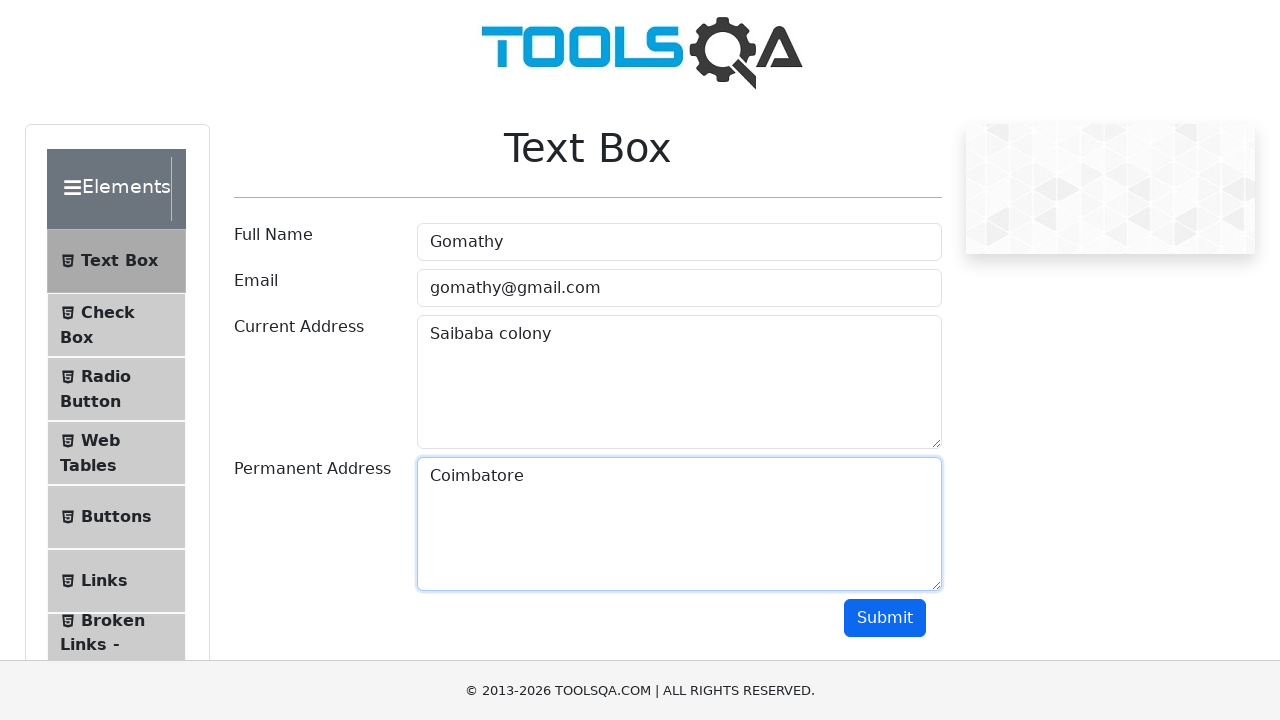

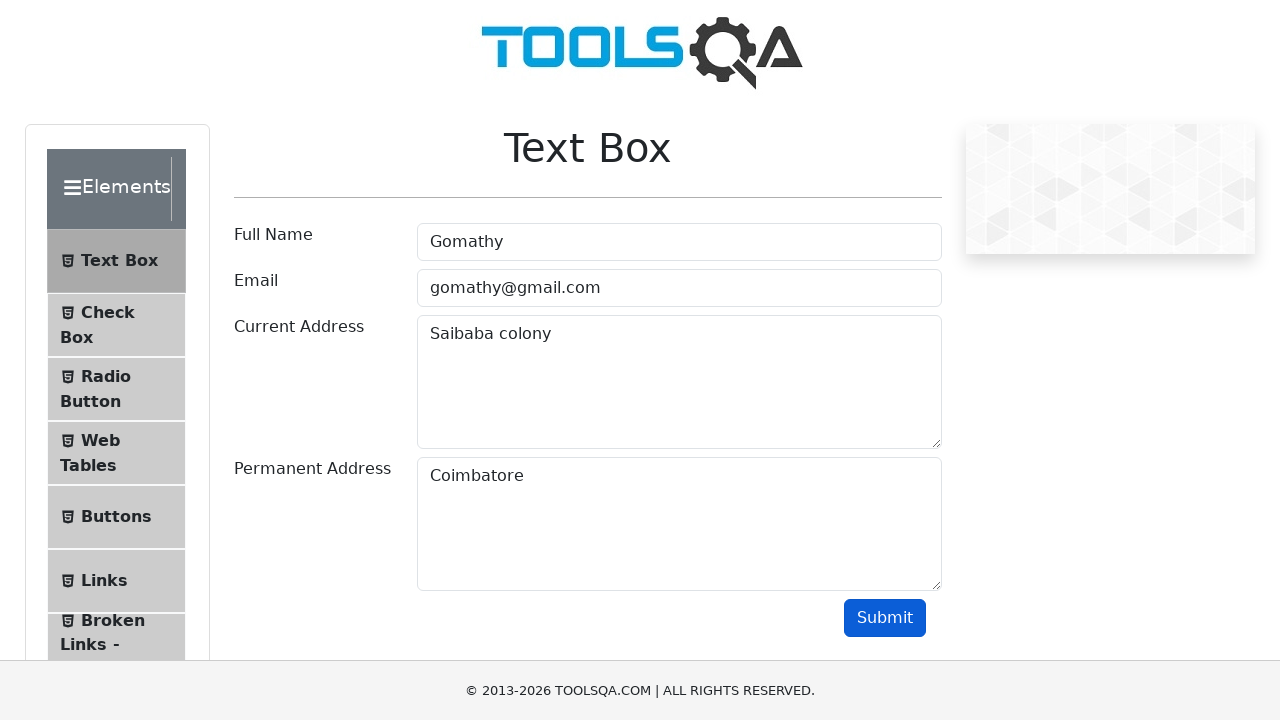